Tests dropdown/select menu functionality by selecting options from multiple dropdown menus using different selection methods (by visible text, by index, and by value)

Starting URL: https://demoqa.com/select-menu

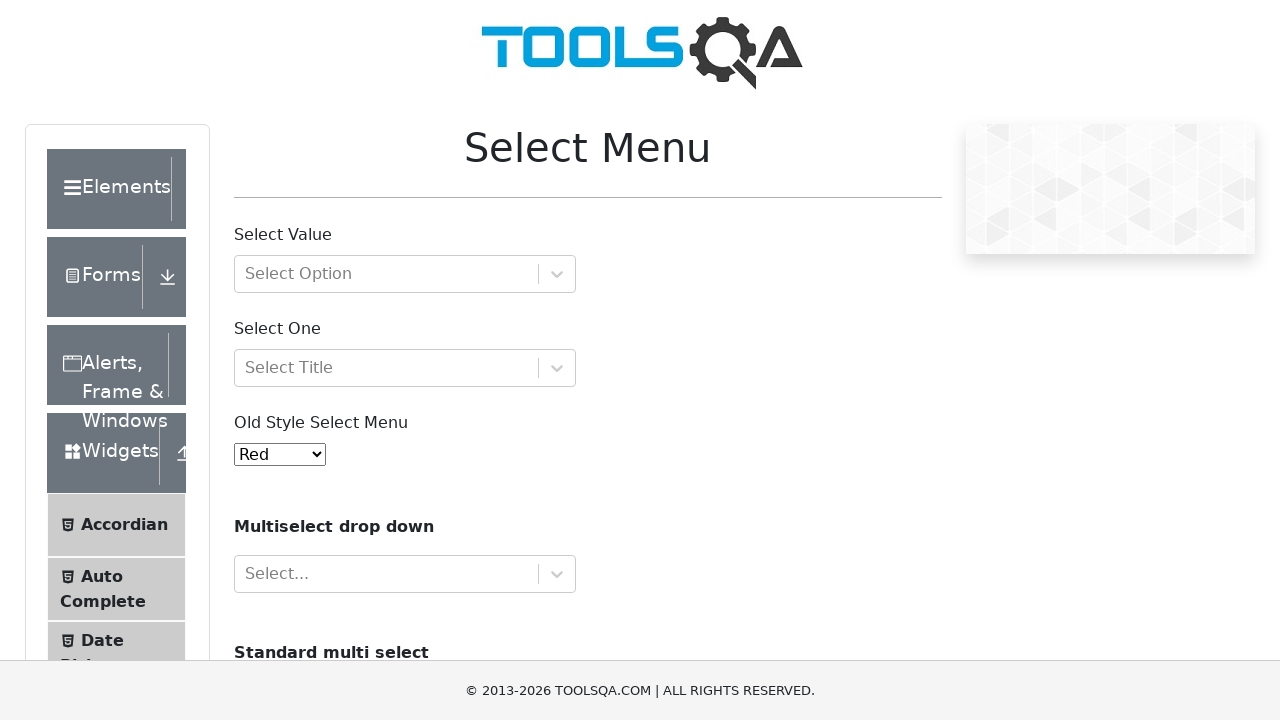

Selected 'Black' from the old select menu dropdown by label on #oldSelectMenu
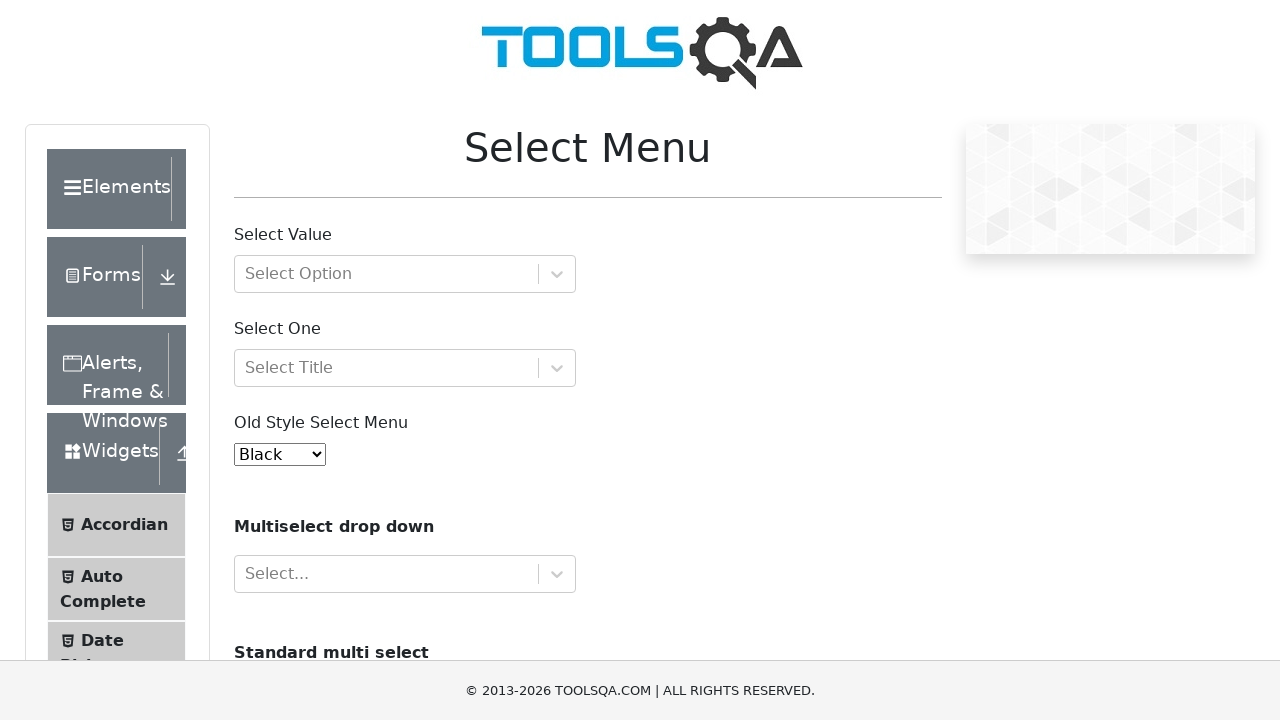

Selected option at index 1 (Saab) from cars dropdown on #cars
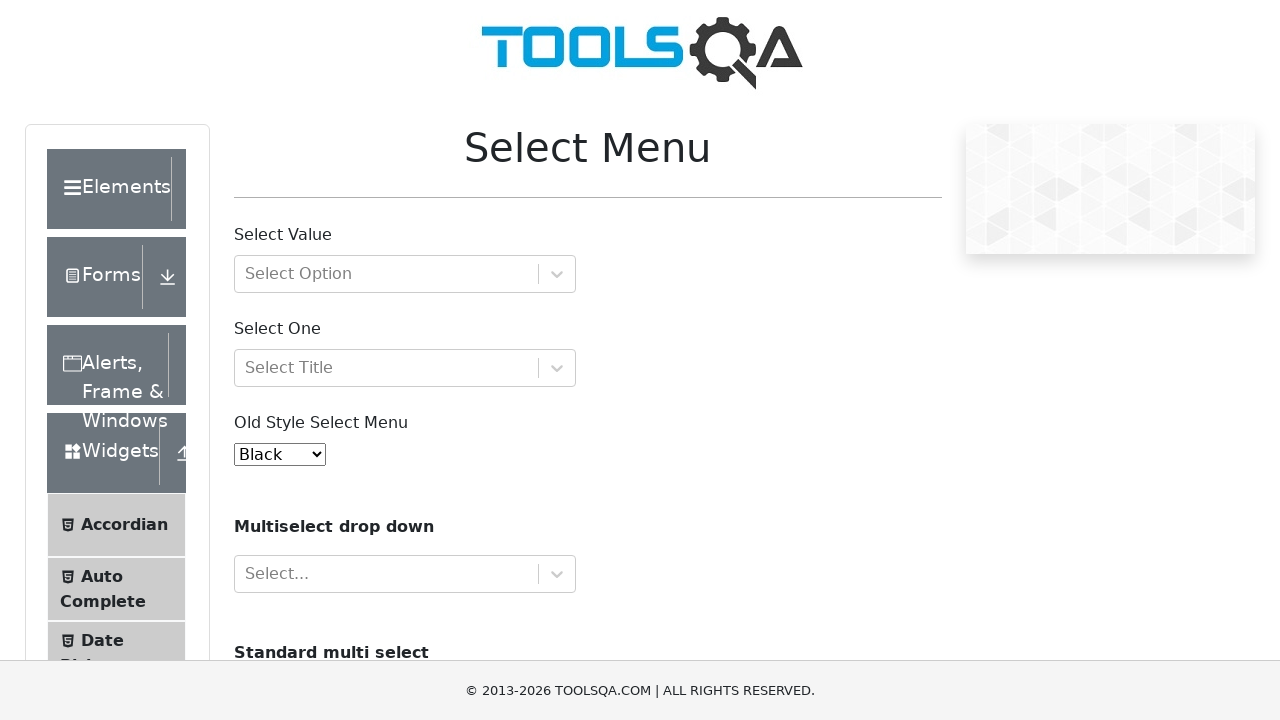

Selected 'opel' from cars dropdown by value on #cars
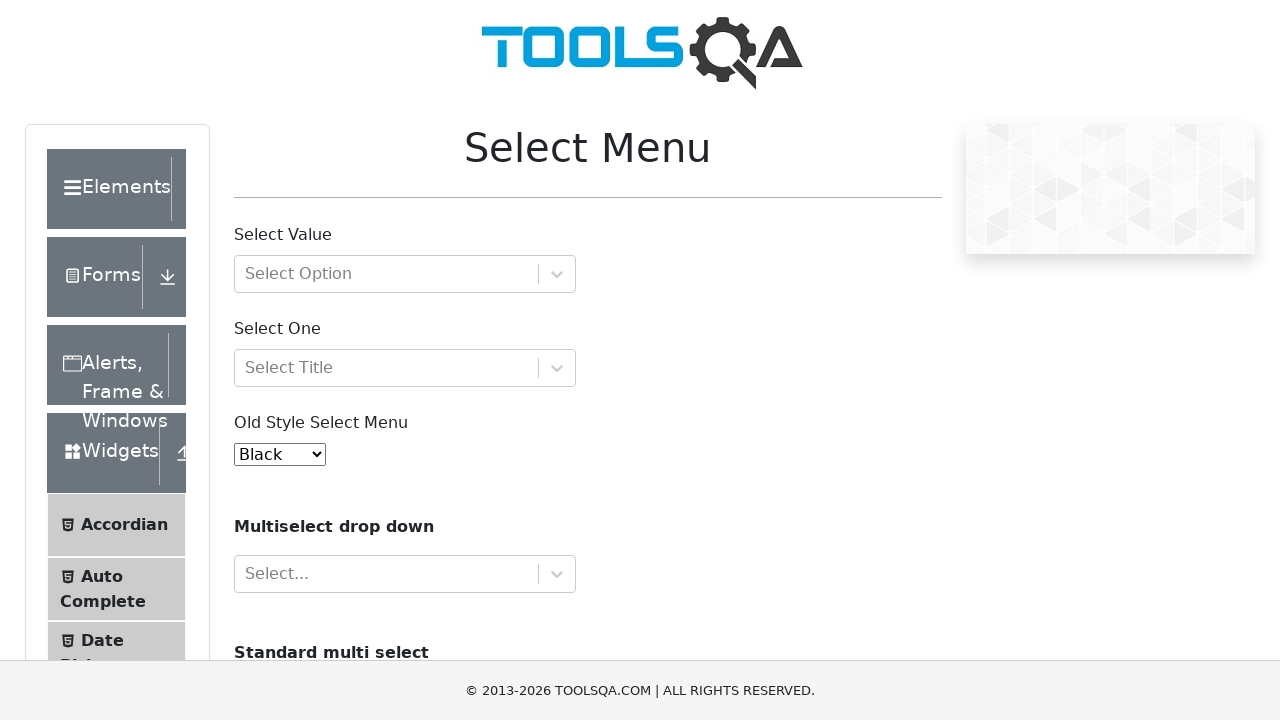

Selected 'Audi' from cars dropdown by visible text on #cars
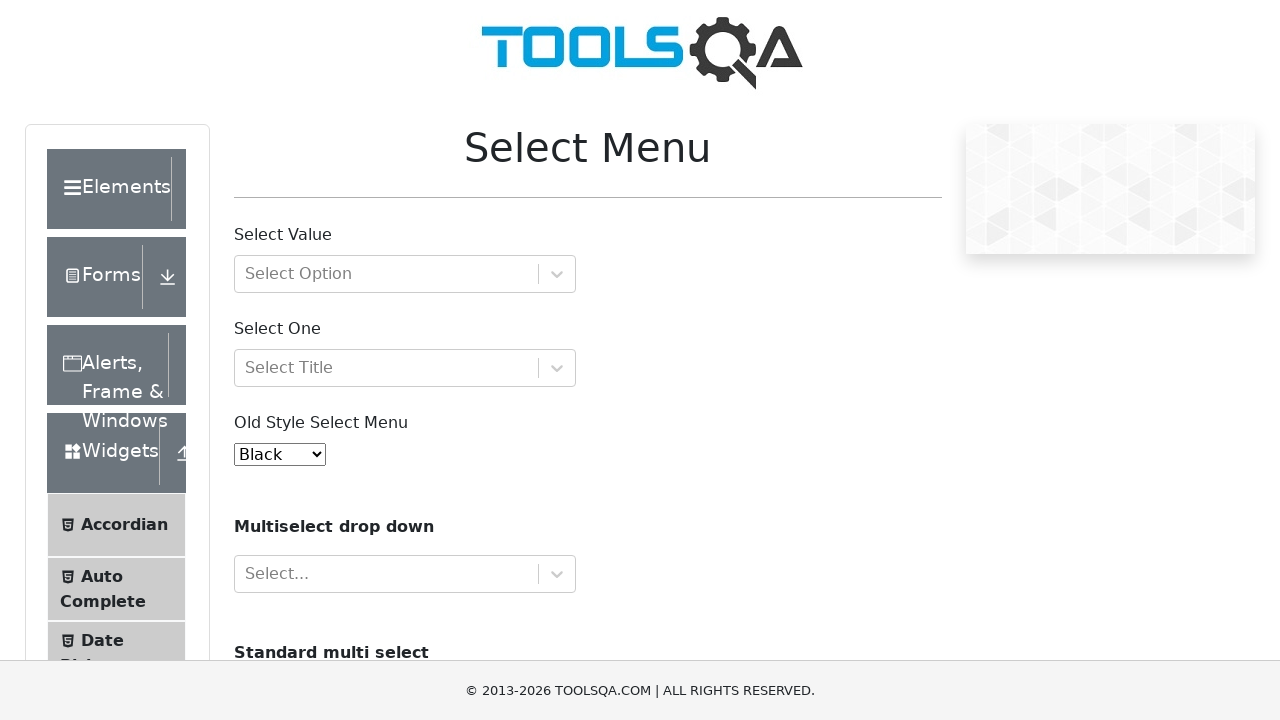

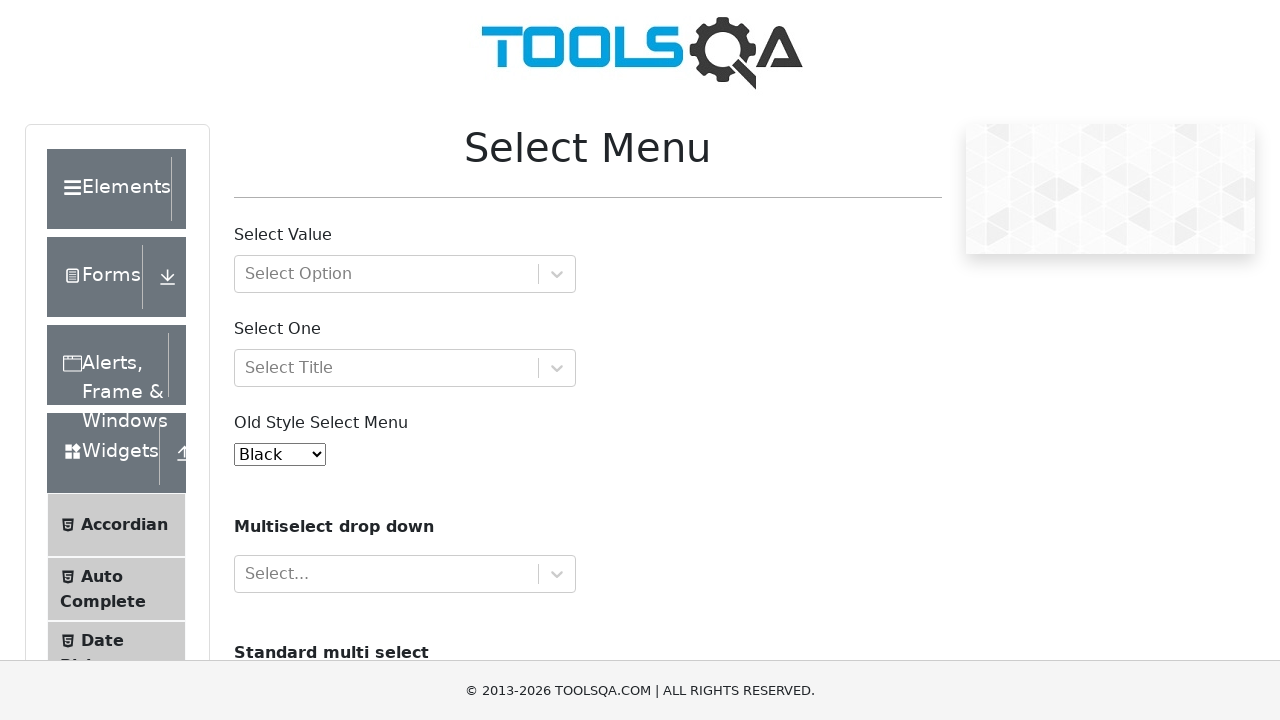